Navigates to paylinn.com and verifies the page loads successfully by checking the page title is accessible

Starting URL: https://paylinn.com

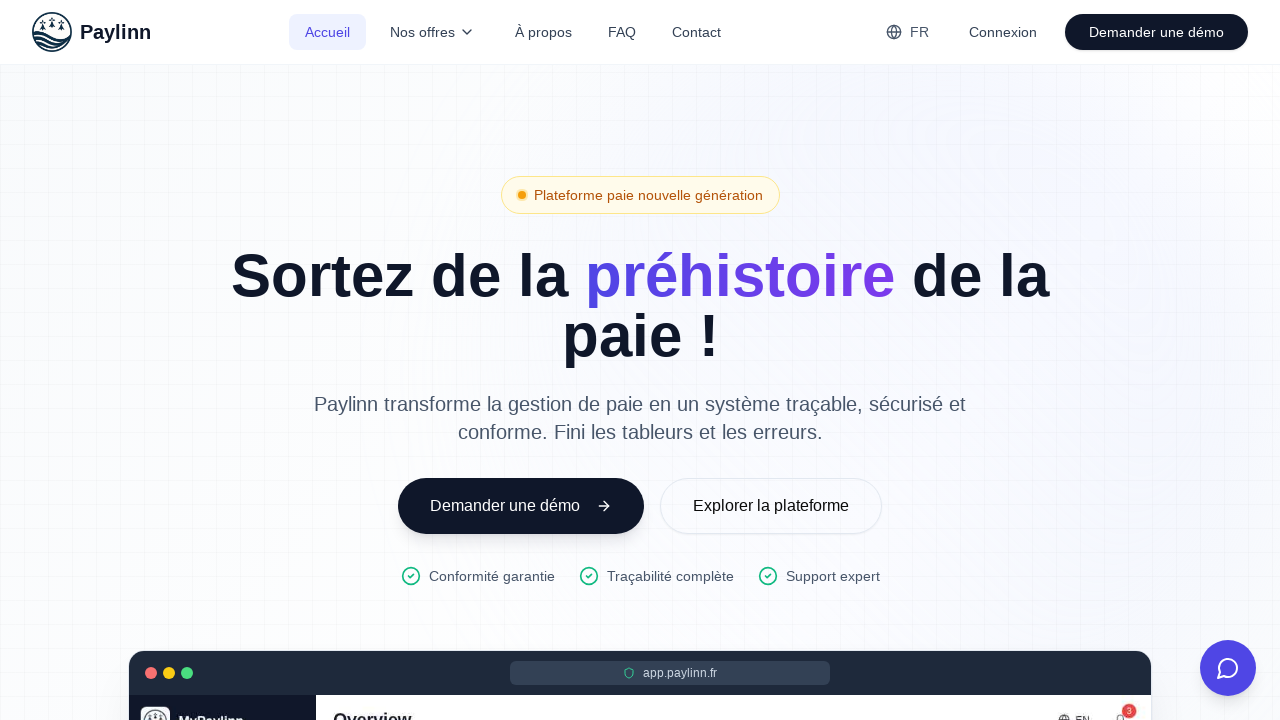

Navigated to https://paylinn.com
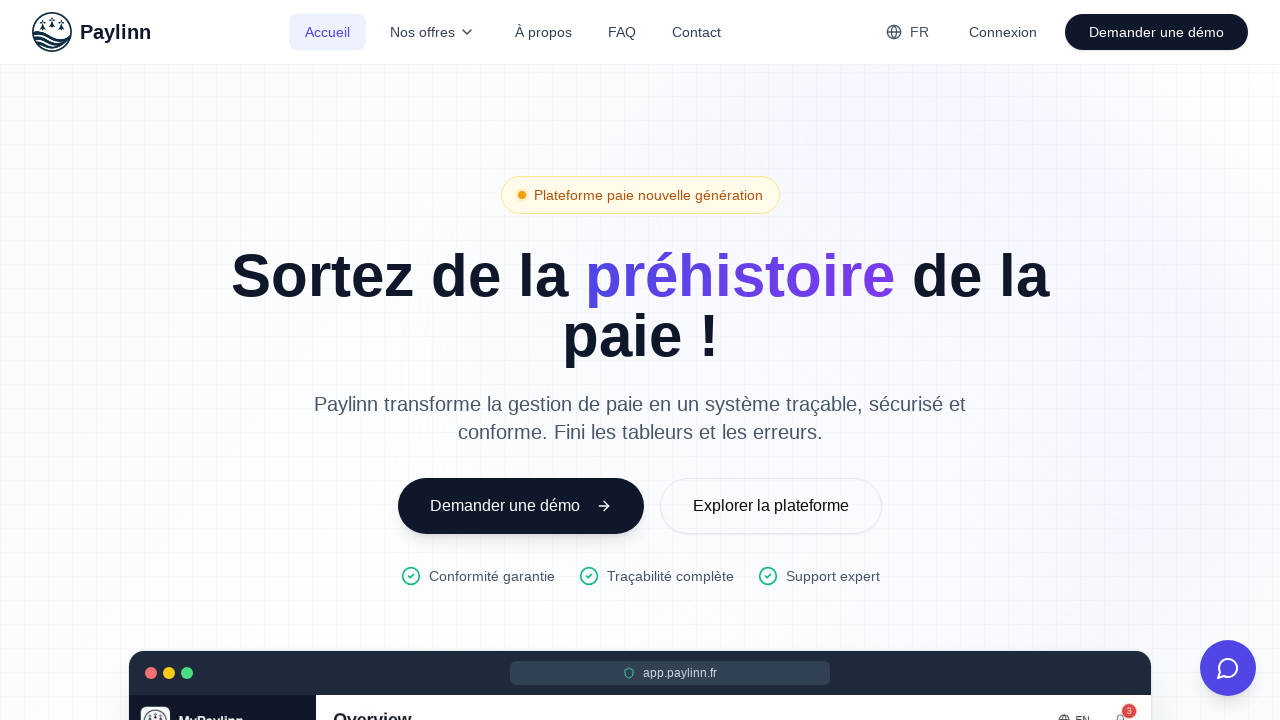

Page fully loaded - DOM content loaded
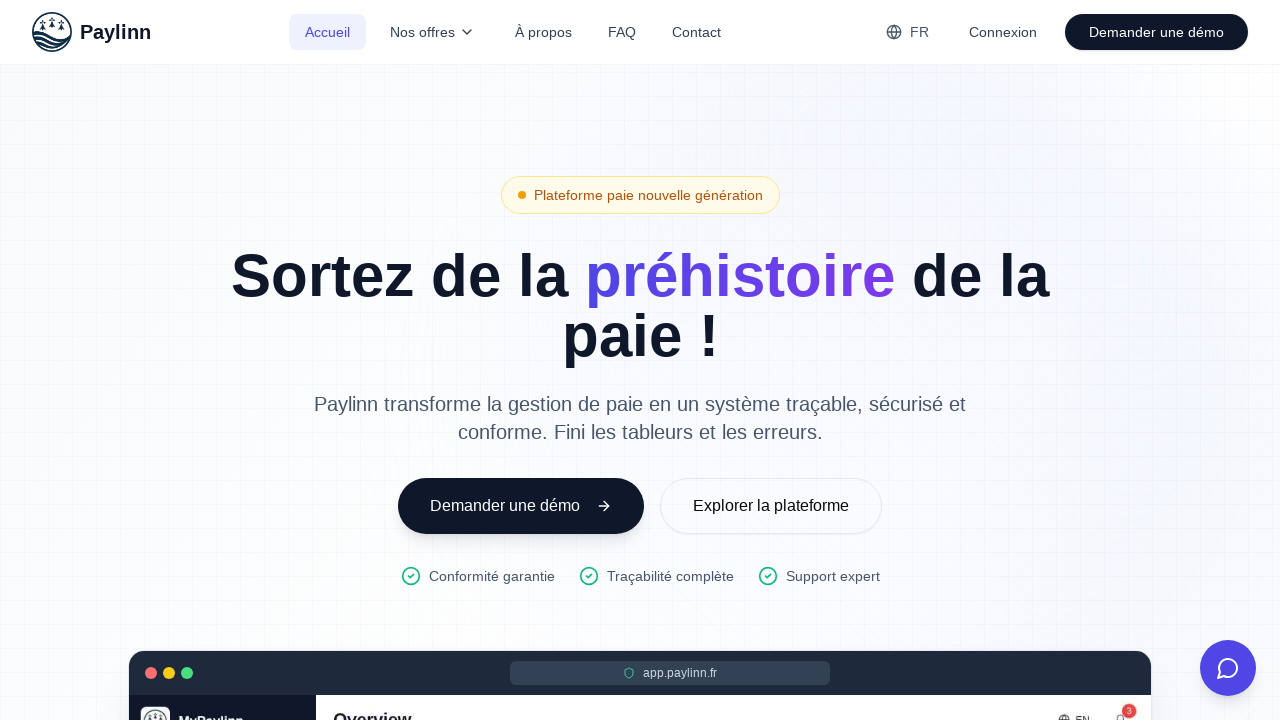

Retrieved page title: Paylinn | Plateforme de paie moderne
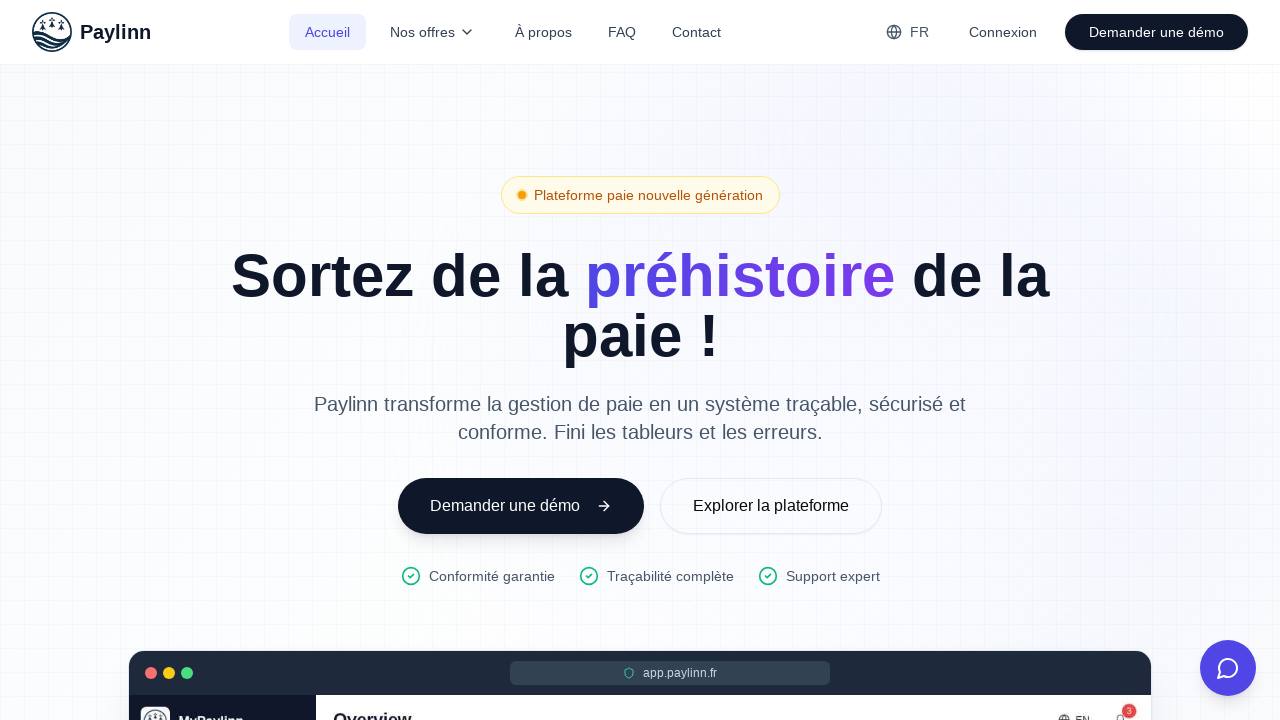

Page title verified and printed successfully
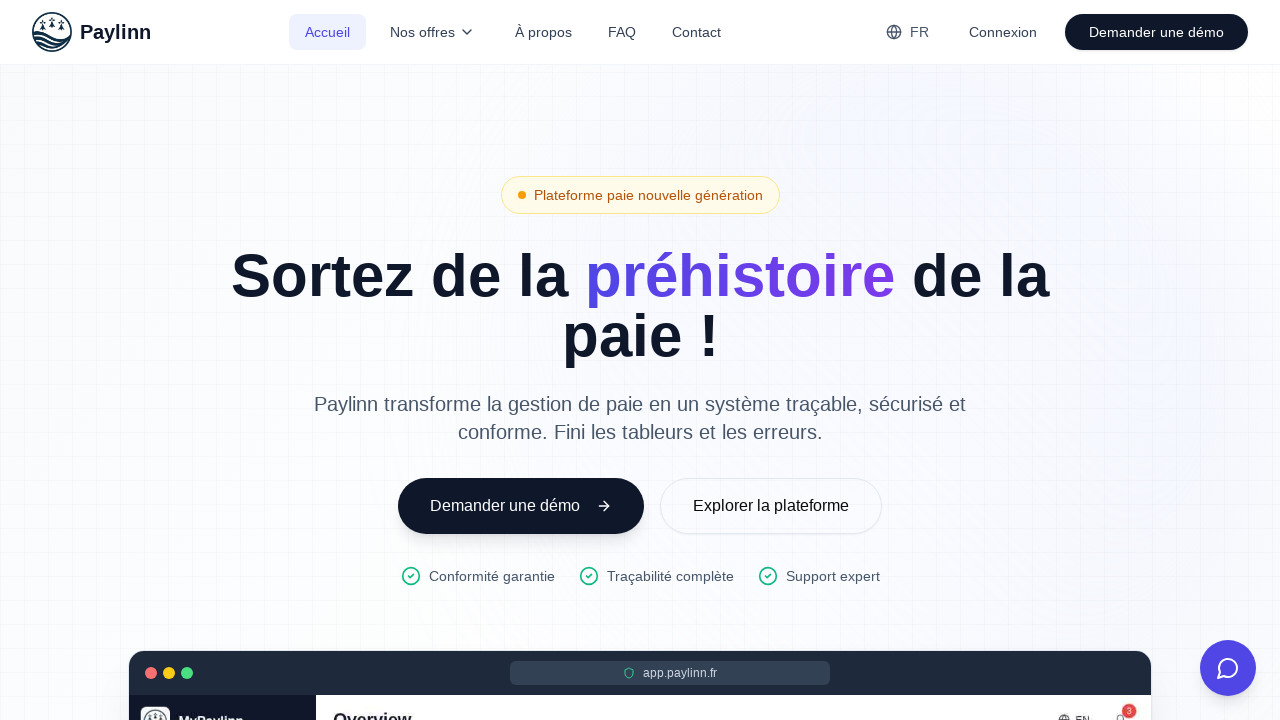

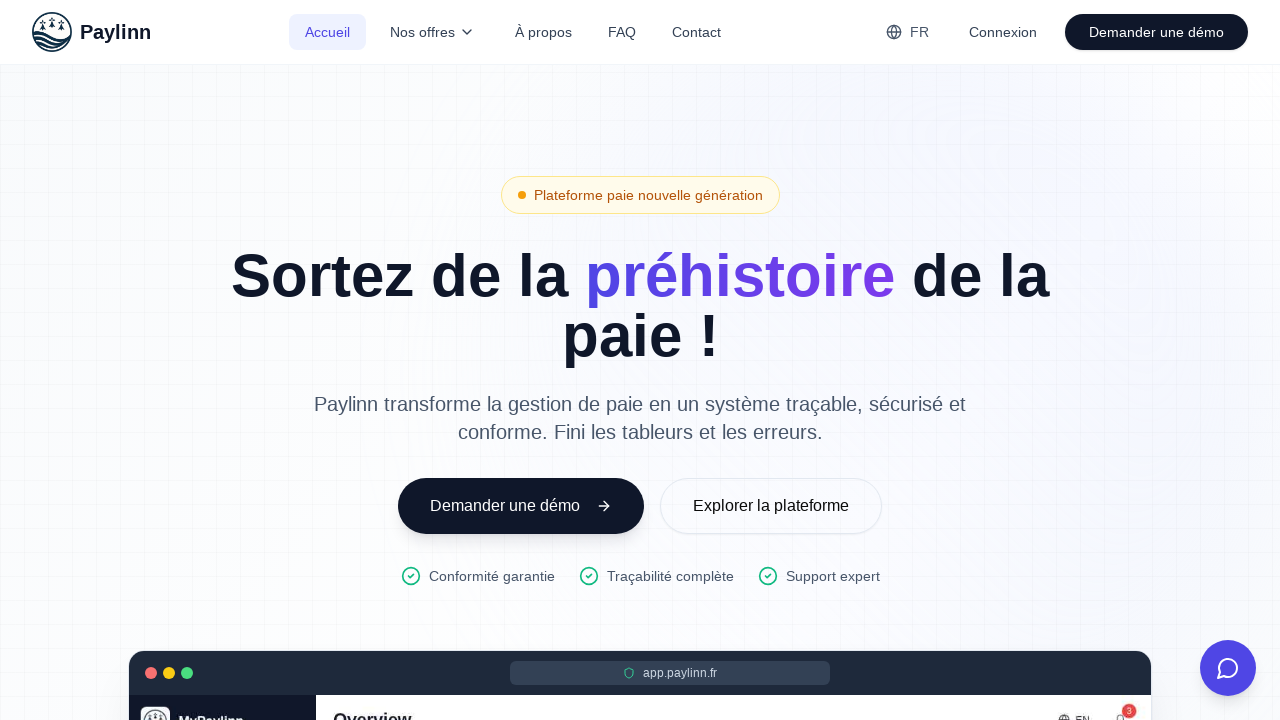